Navigates to the offers page of a Selenium practice website and verifies the page loads successfully

Starting URL: https://rahulshettyacademy.com/seleniumPractise/#/offers

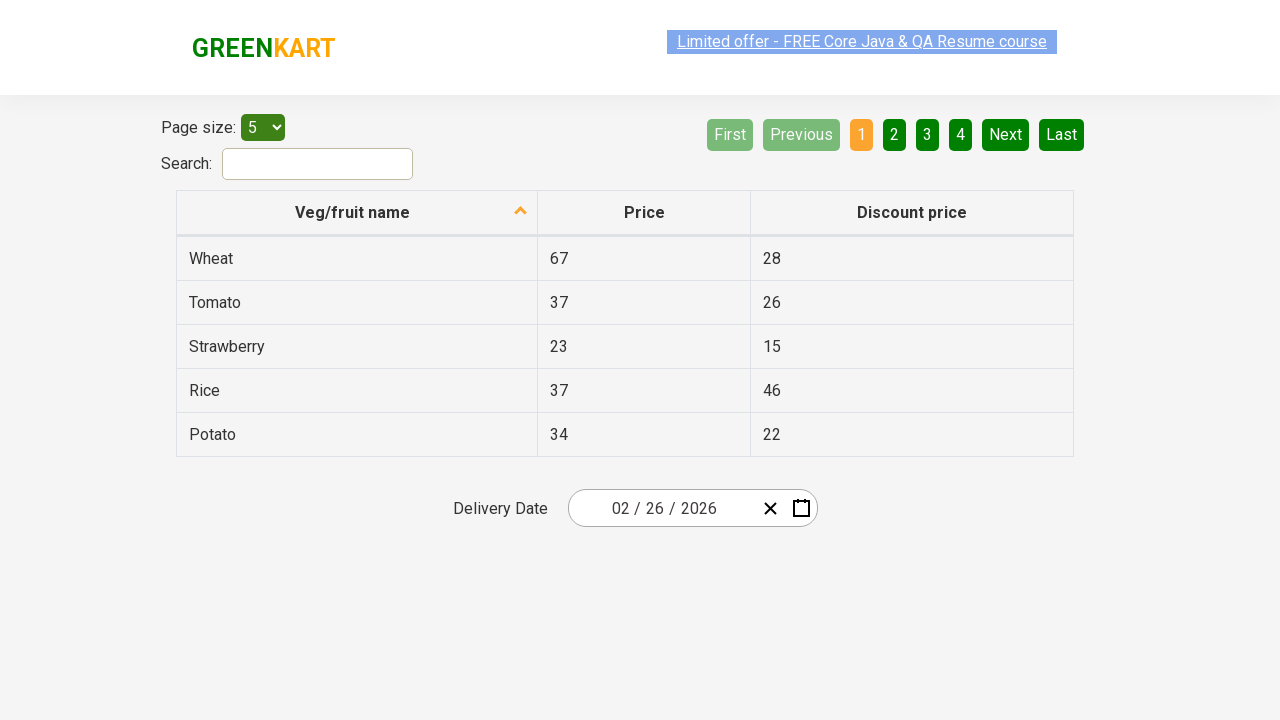

Waited for page to reach networkidle state
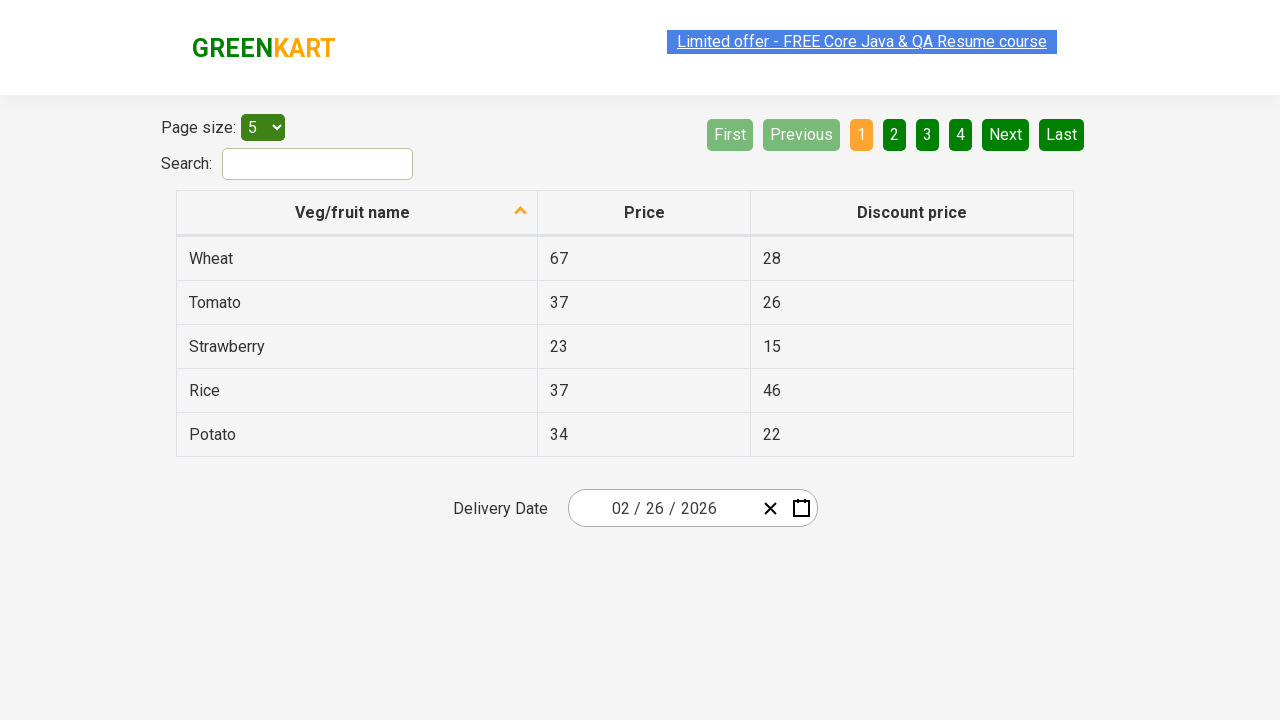

Verified page title is not None
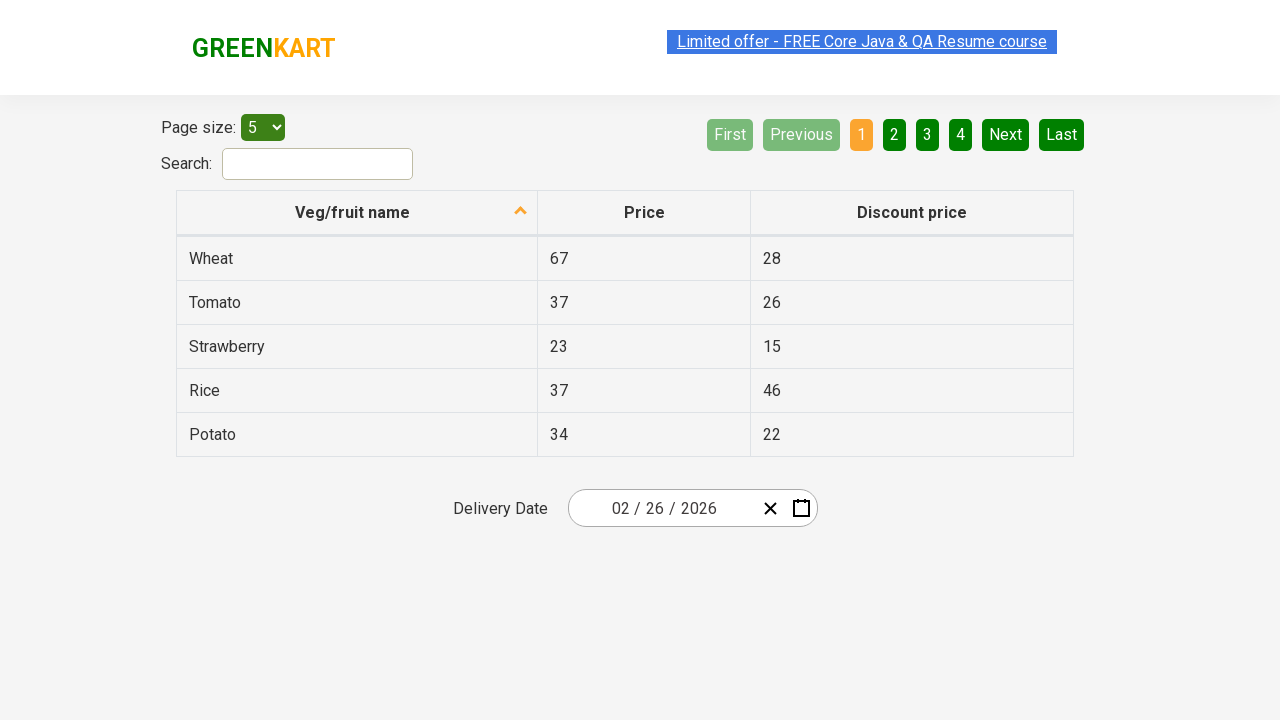

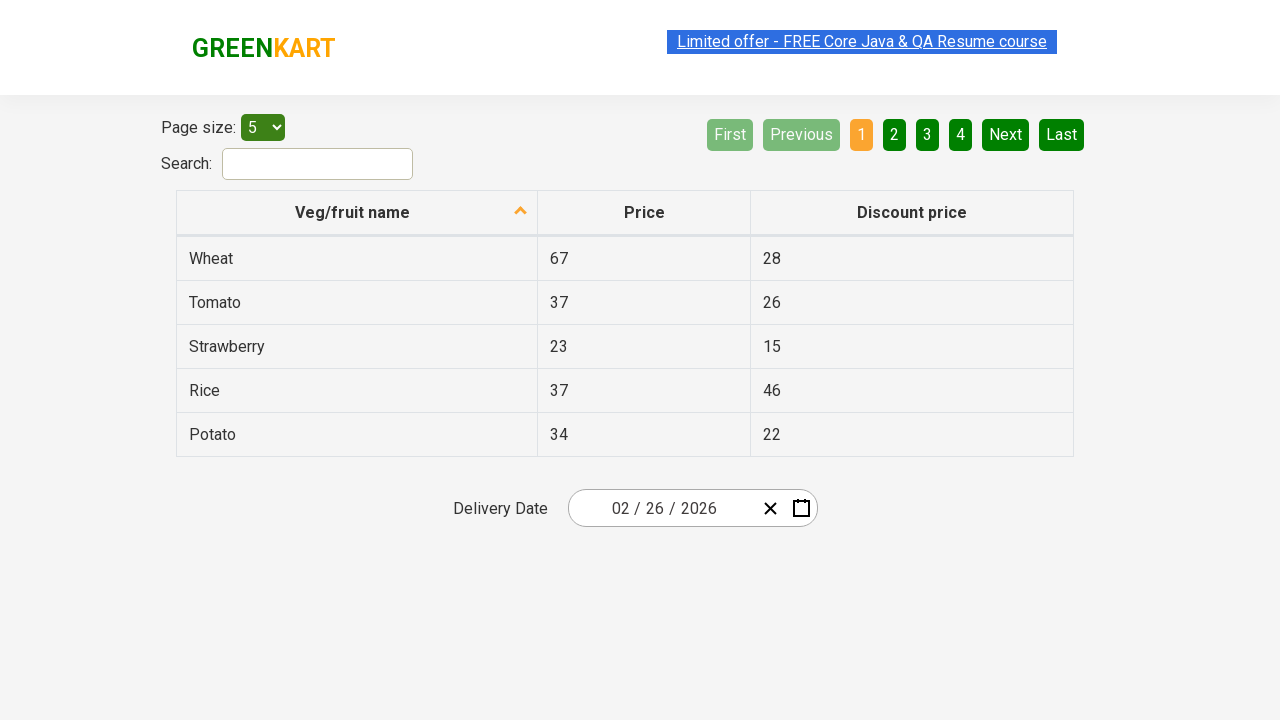